Tests a wait functionality page by clicking a verify button and checking for a successful verification message

Starting URL: https://suninjuly.github.io/wait1.html

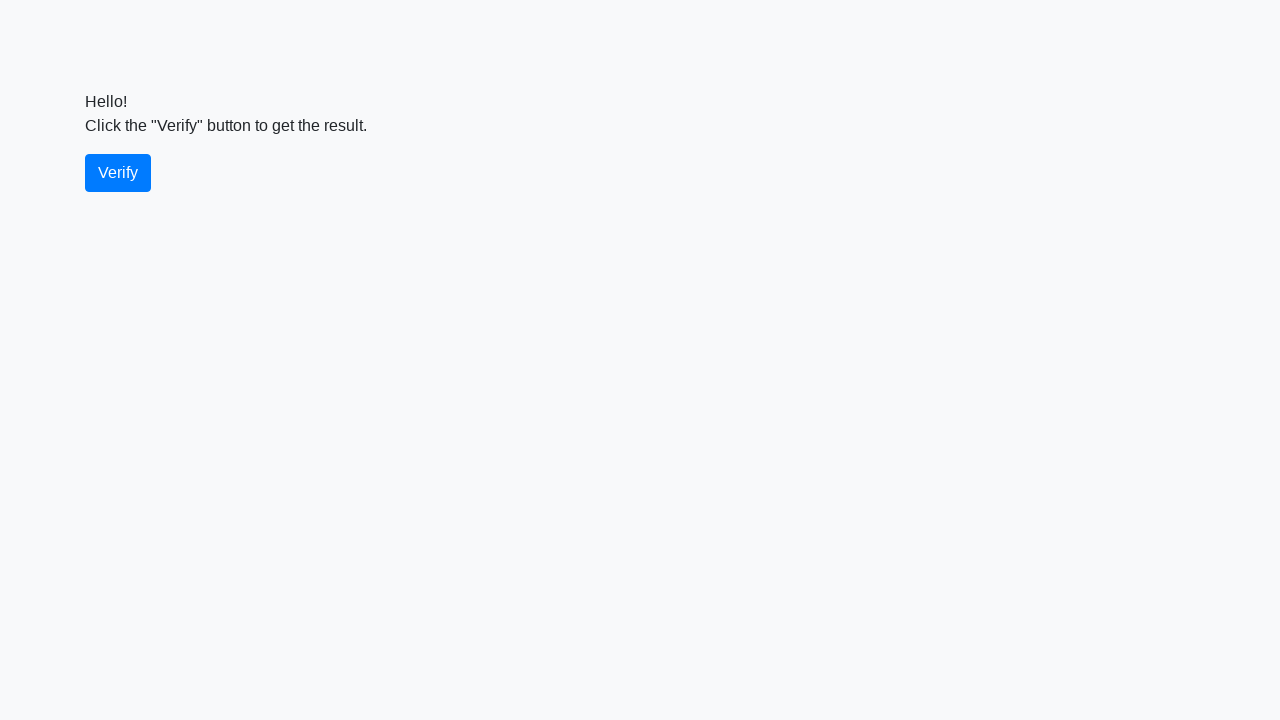

Clicked the verify button at (118, 173) on #verify
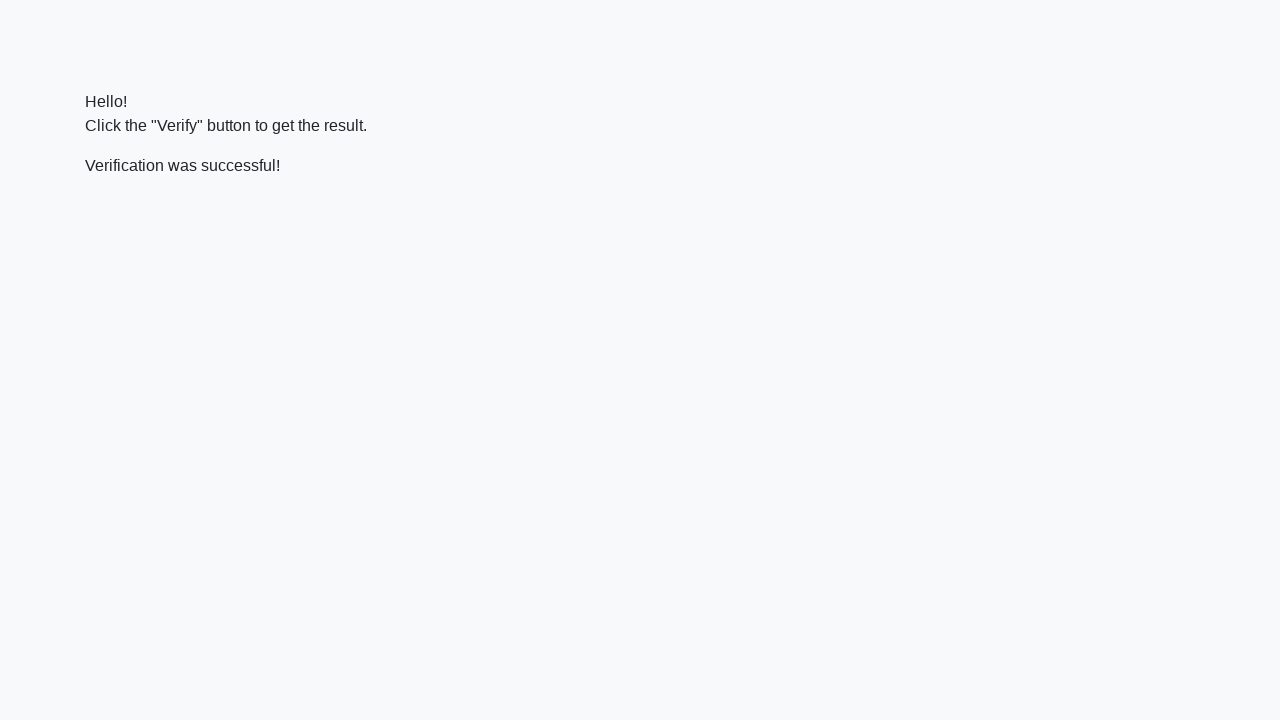

Located the verification message element
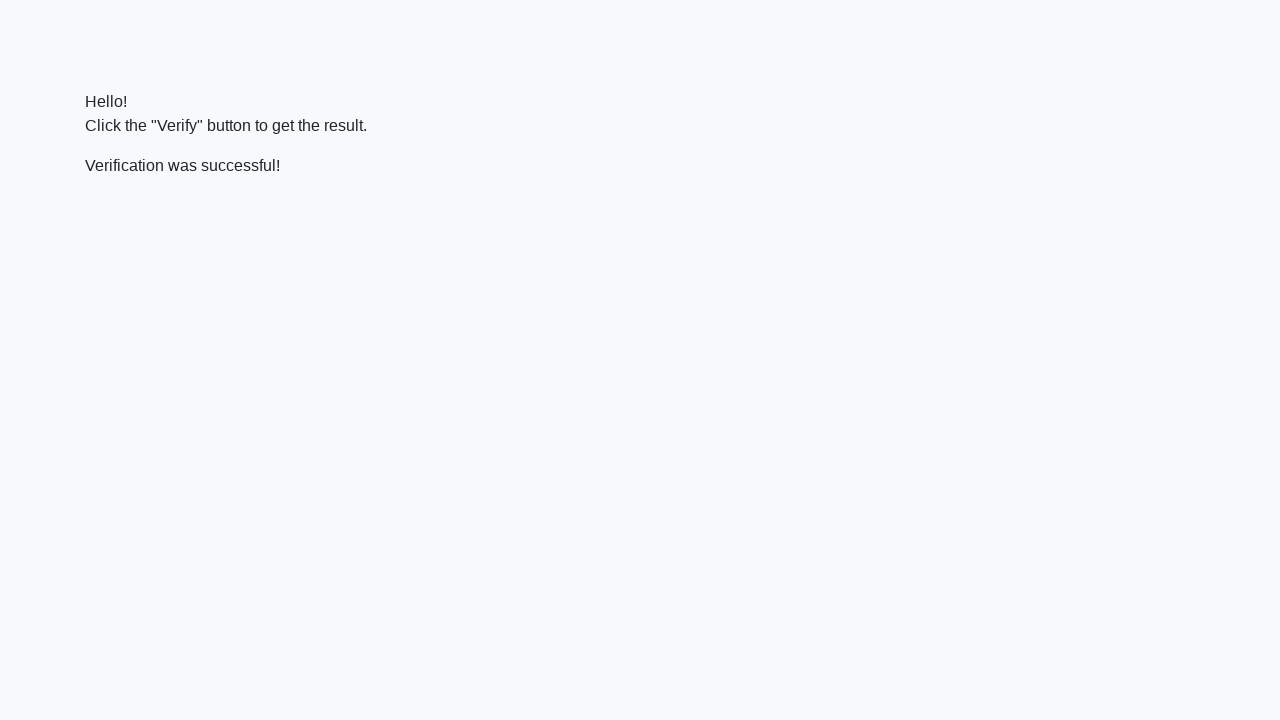

Waited for verification message to appear
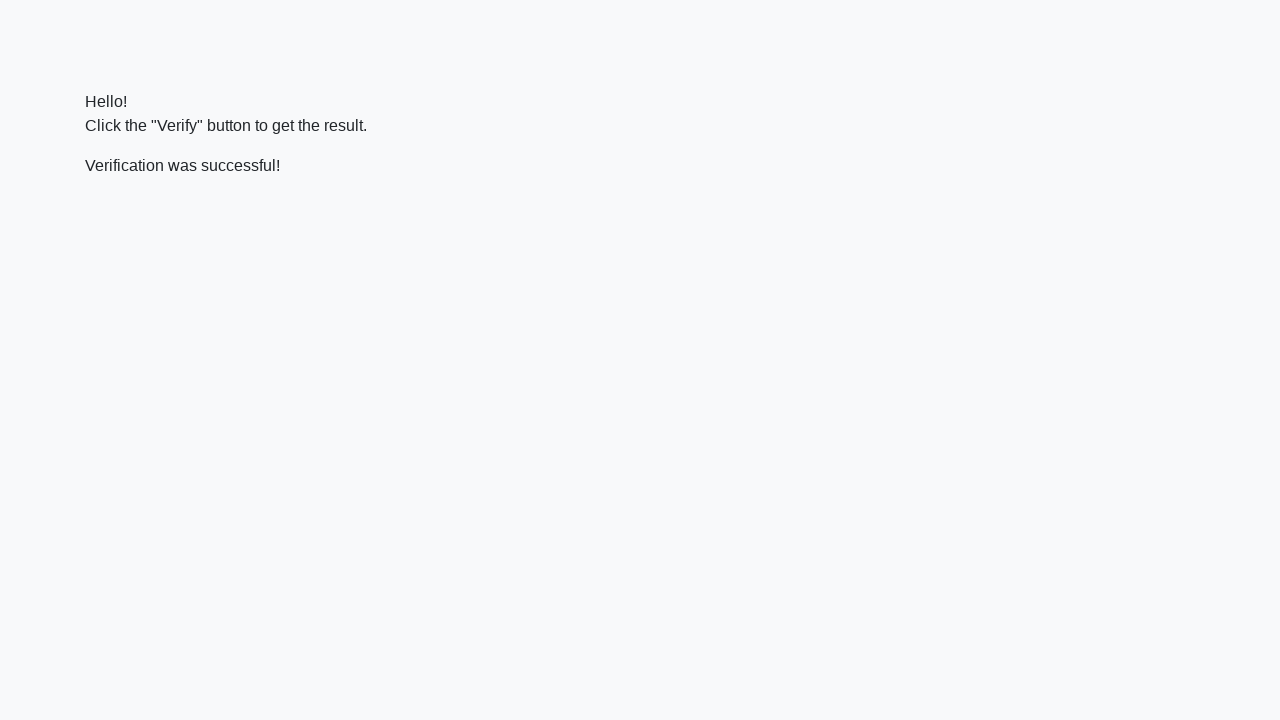

Verified that success message contains 'successful'
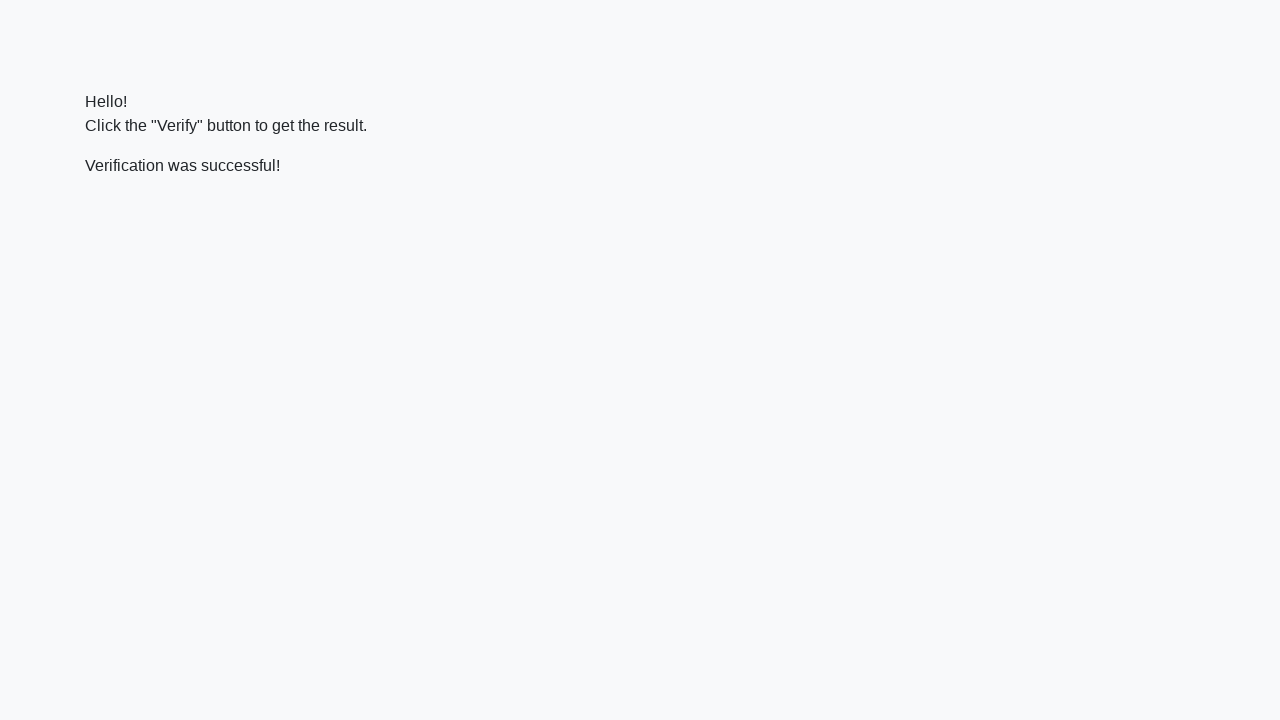

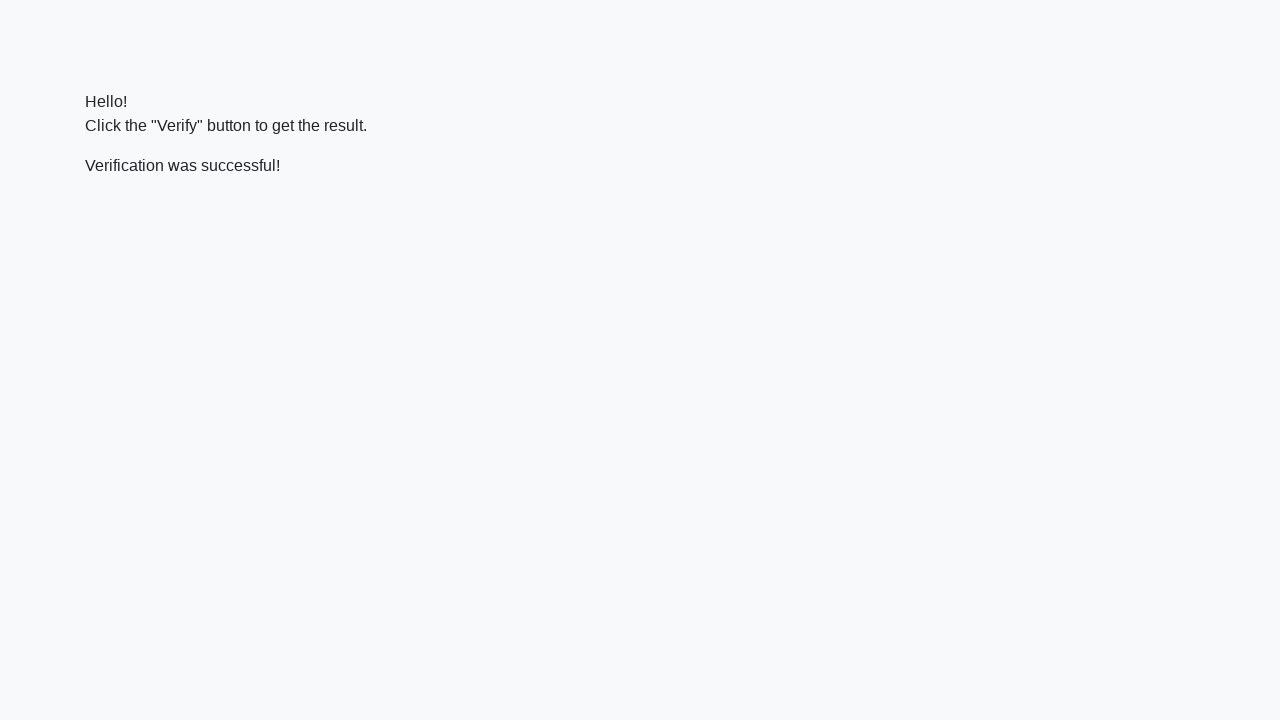